Tests JavaScript alert handling by entering a name in a form field, triggering an alert, verifying the alert contains the entered name, and accepting the alert

Starting URL: https://rahulshettyacademy.com/AutomationPractice/

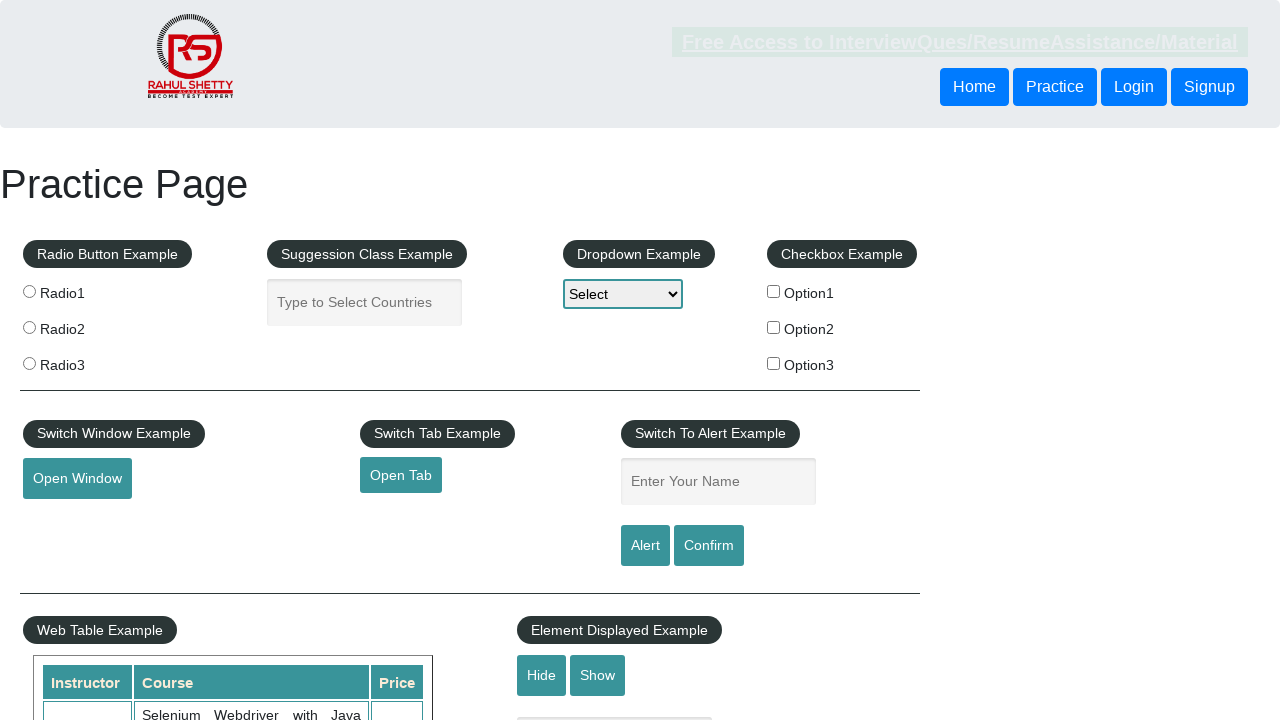

Filled name field with 'Sumit' on input[name='enter-name']
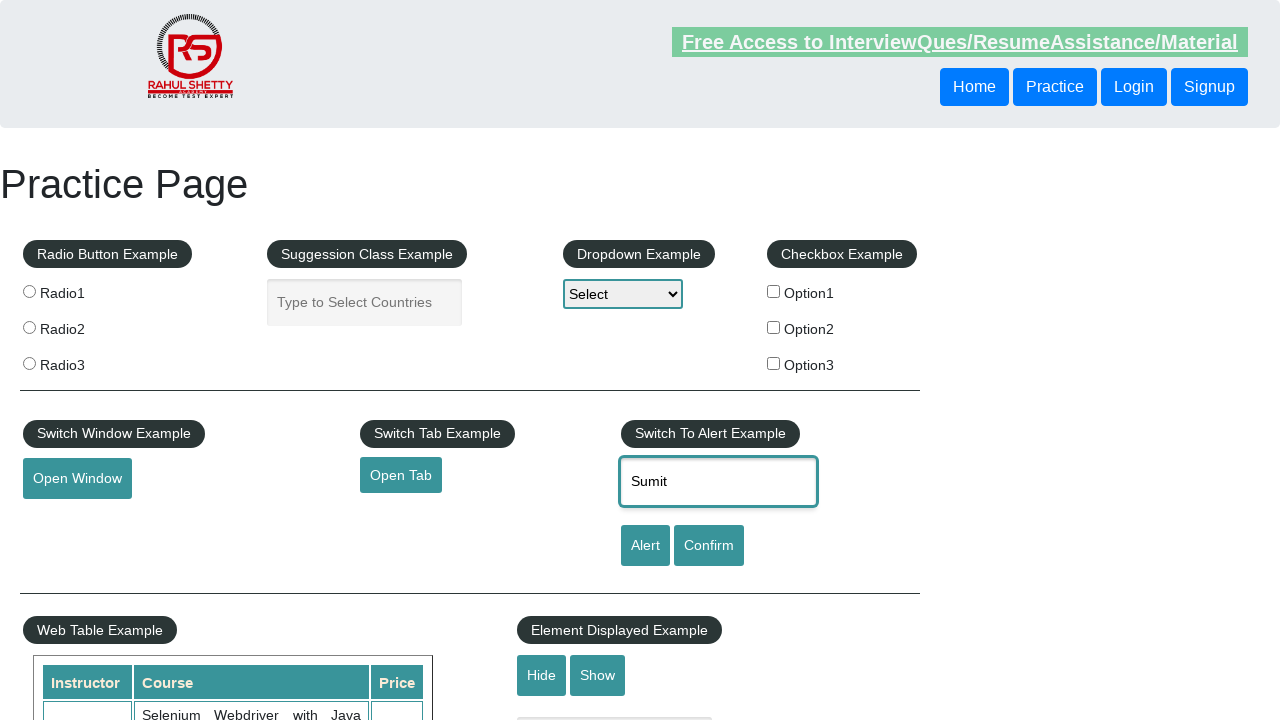

Clicked alert button to trigger JavaScript alert at (645, 546) on #alertbtn
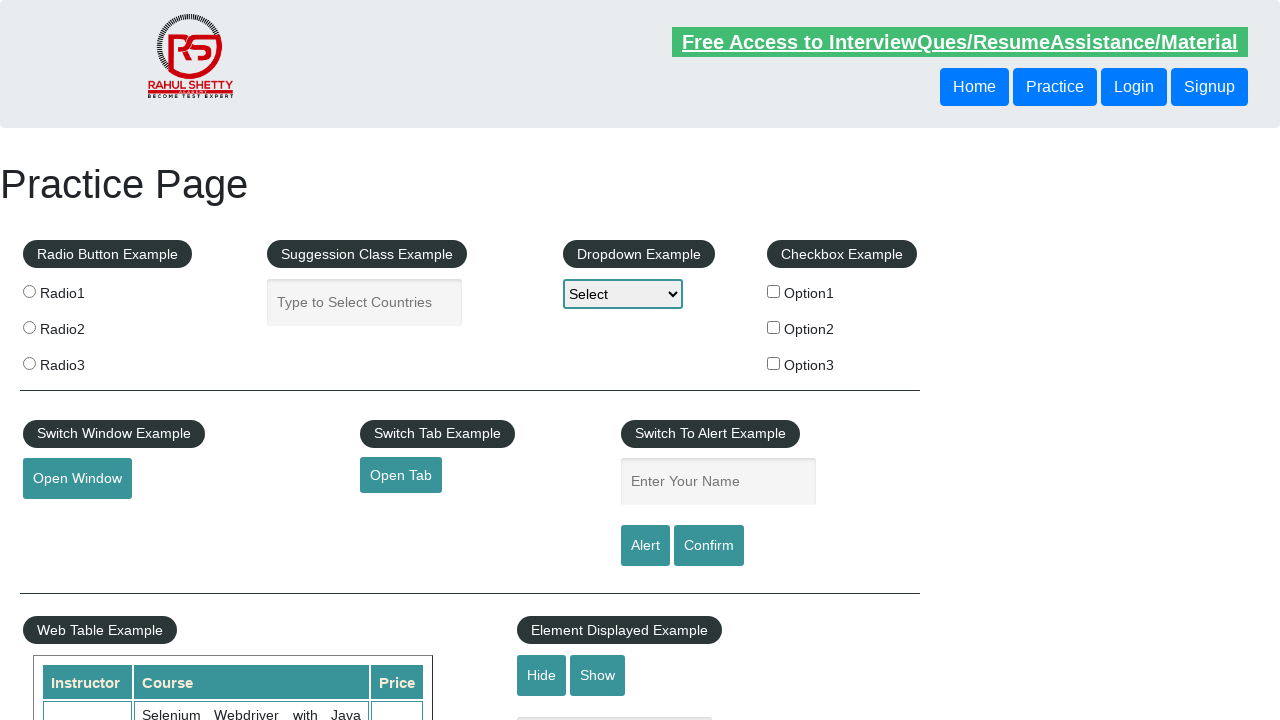

Set up dialog handler to accept any alerts
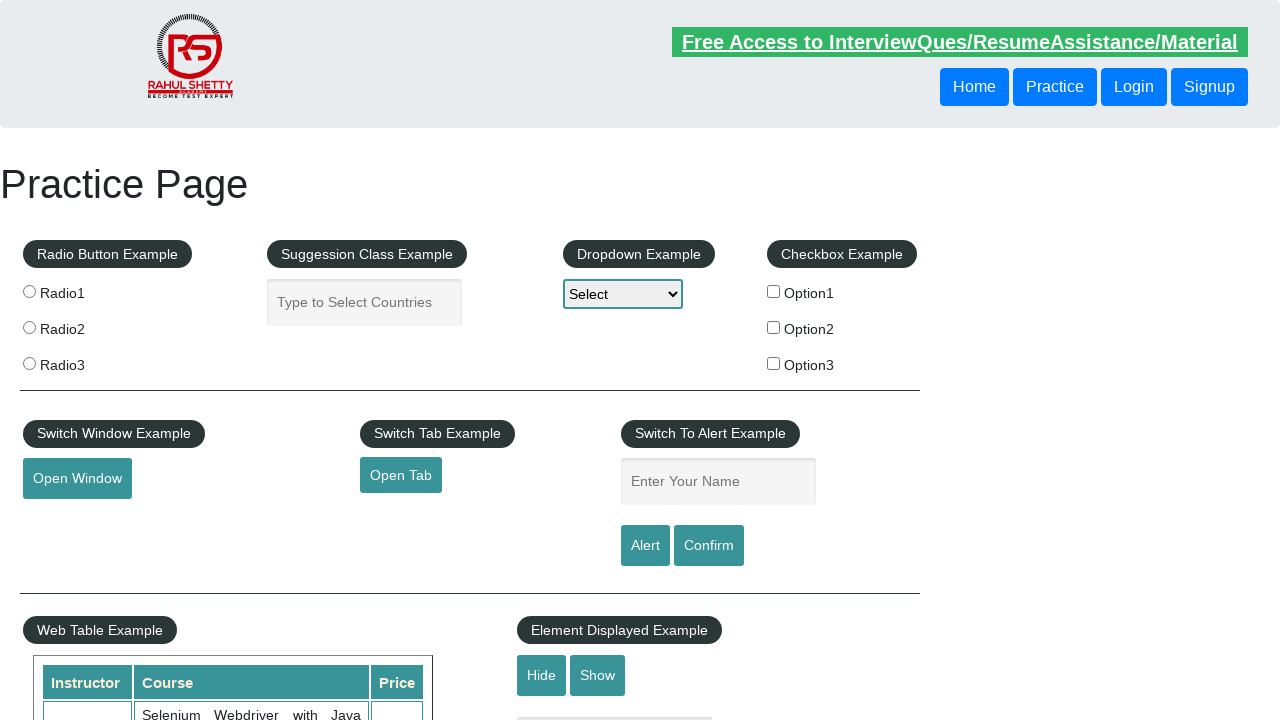

Registered one-time dialog handler to verify alert contains 'Sumit' and accept
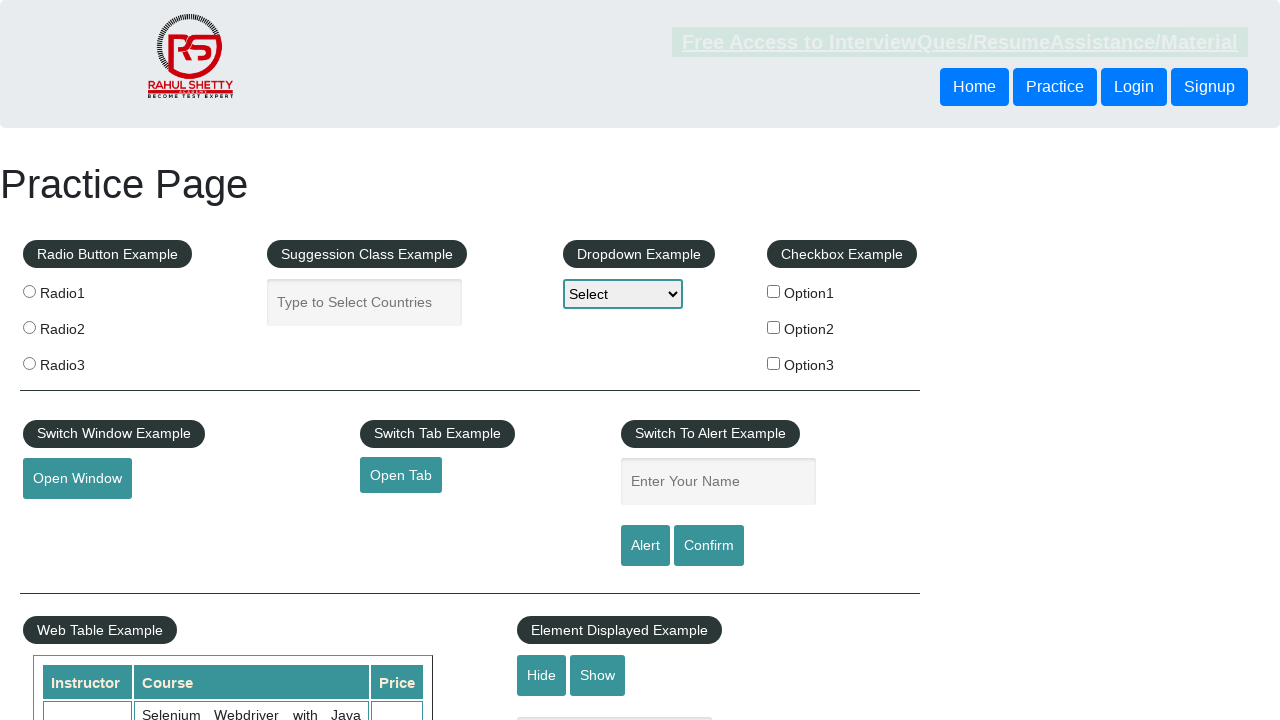

Filled name field with 'Sumit' again on input[name='enter-name']
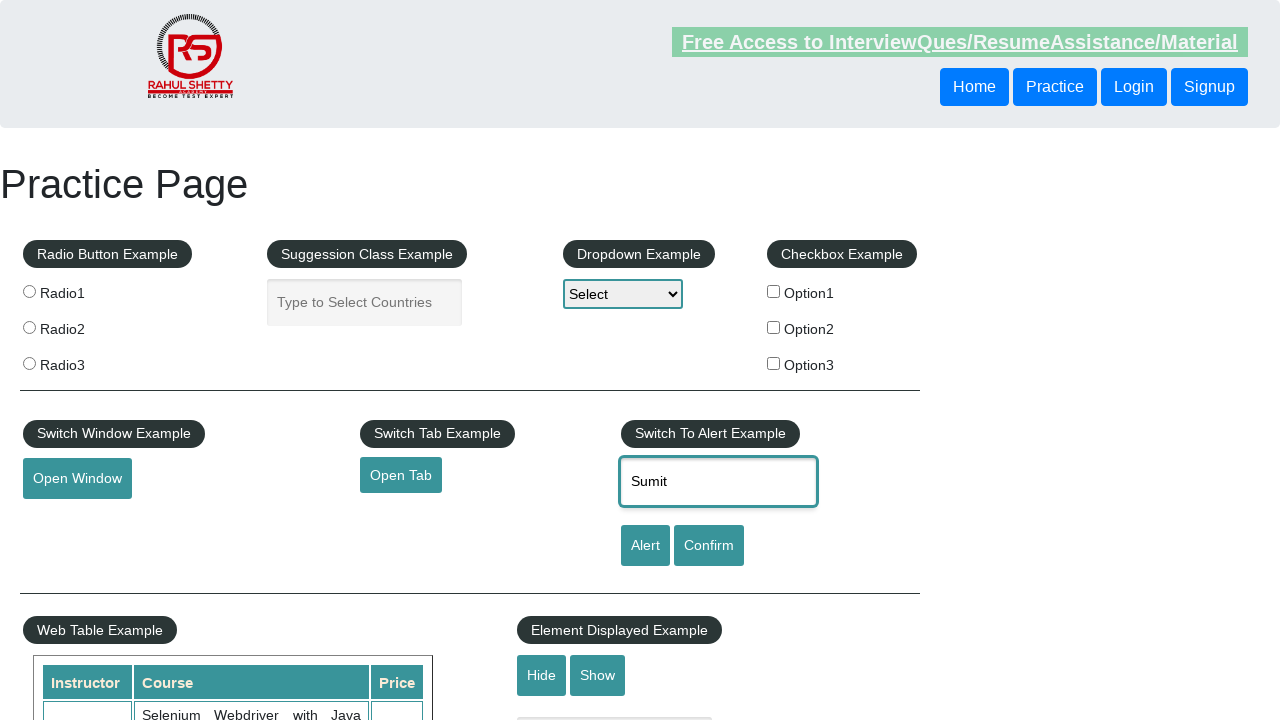

Clicked alert button to trigger alert with handler active at (645, 546) on #alertbtn
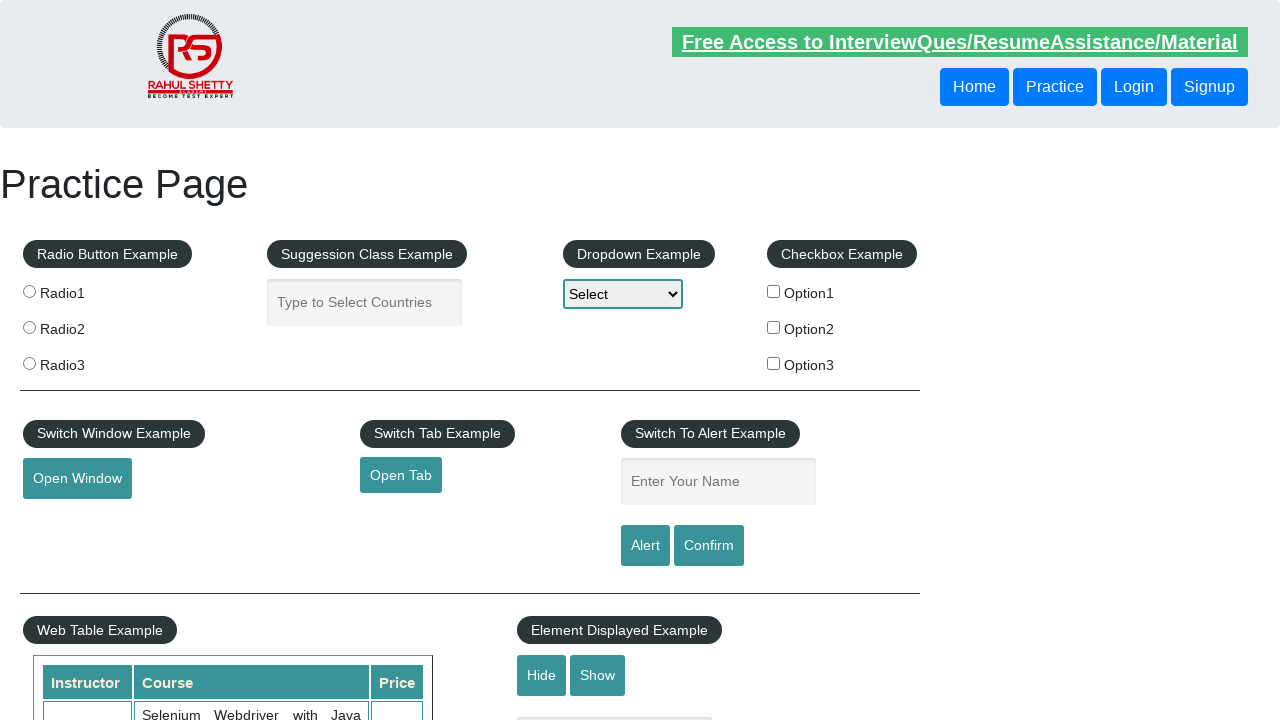

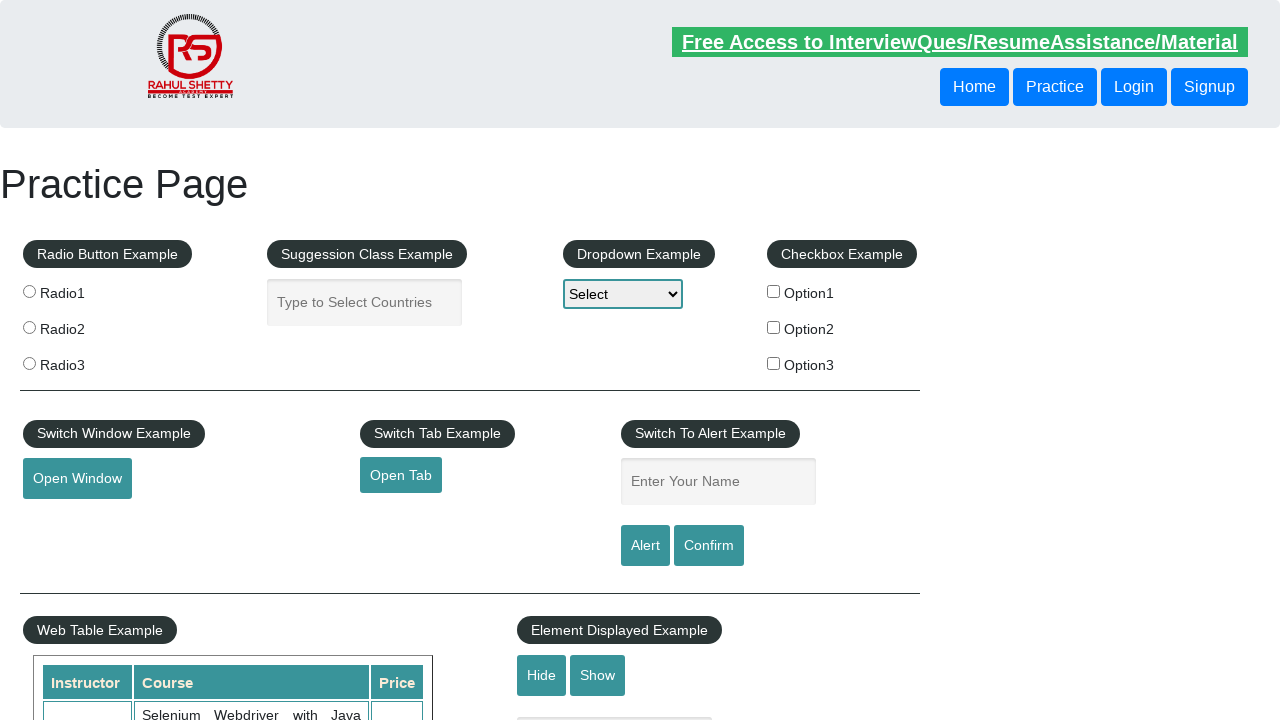